Tests drag and drop functionality by dragging a source element onto a target drop zone and verifying the drop was successful

Starting URL: https://demoqa.com/droppable/

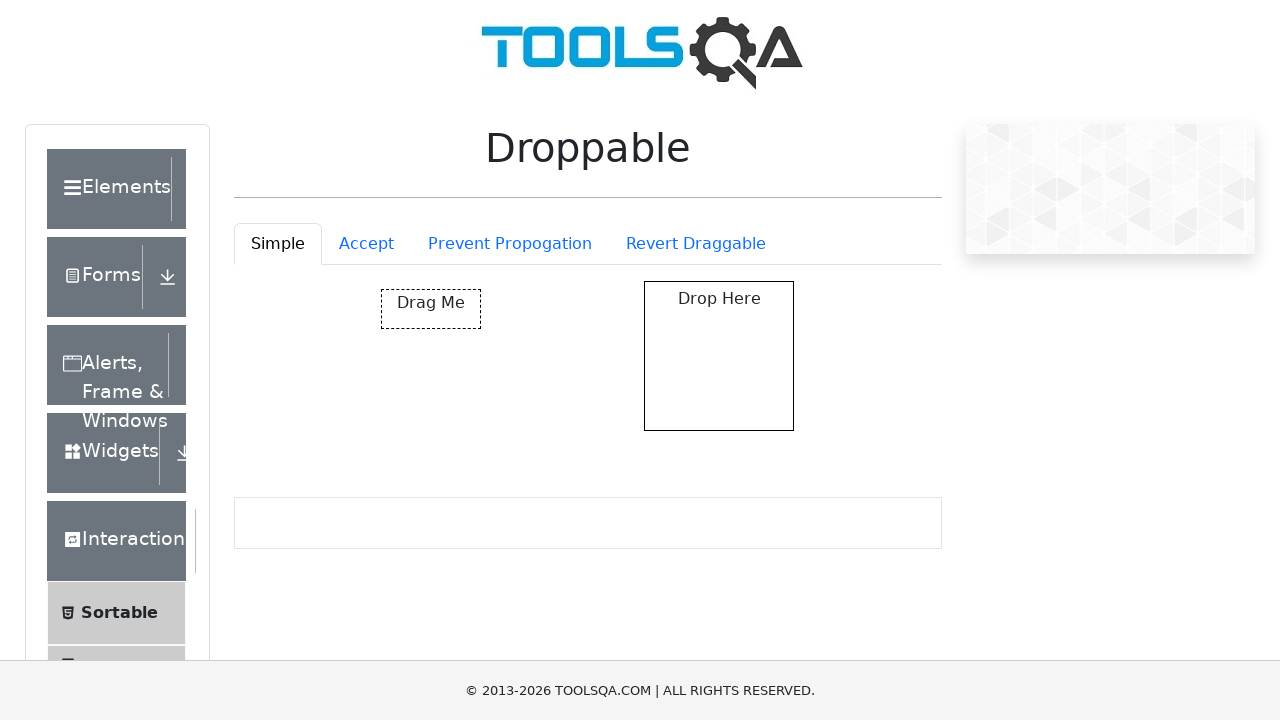

Dragged source element onto target drop zone at (719, 356)
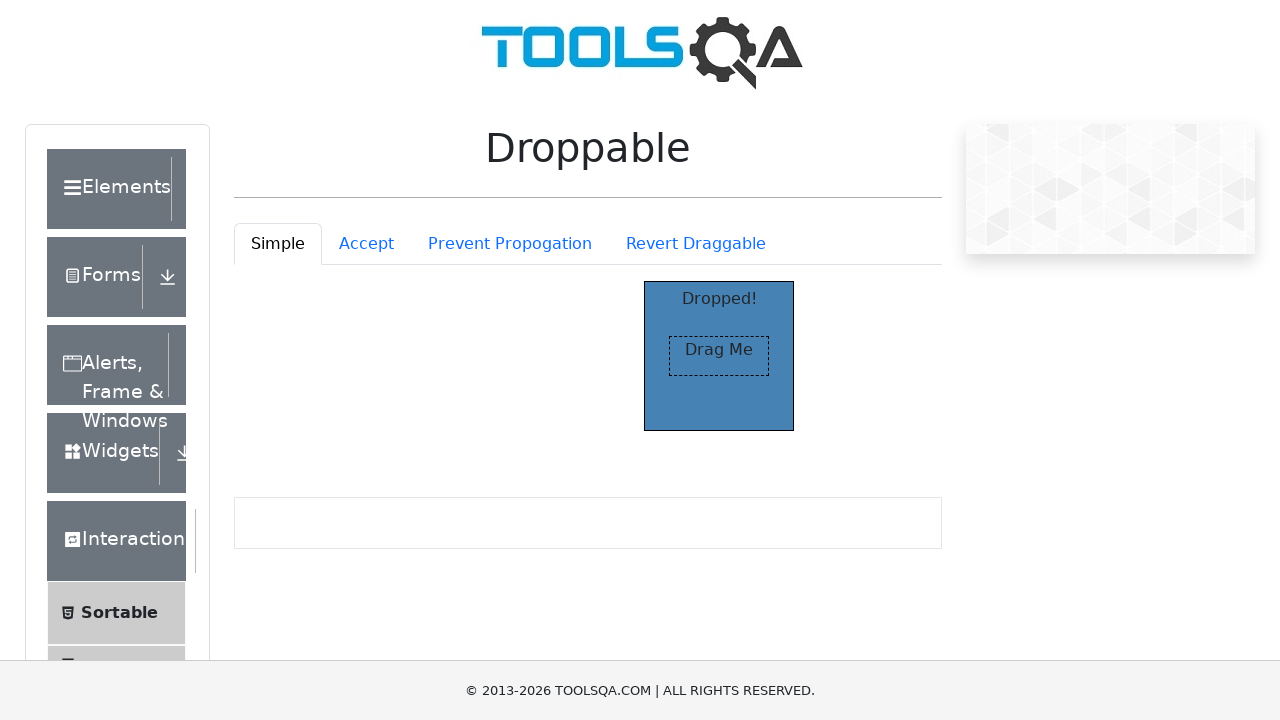

Verified drop was successful - 'Dropped!' text appeared in target zone
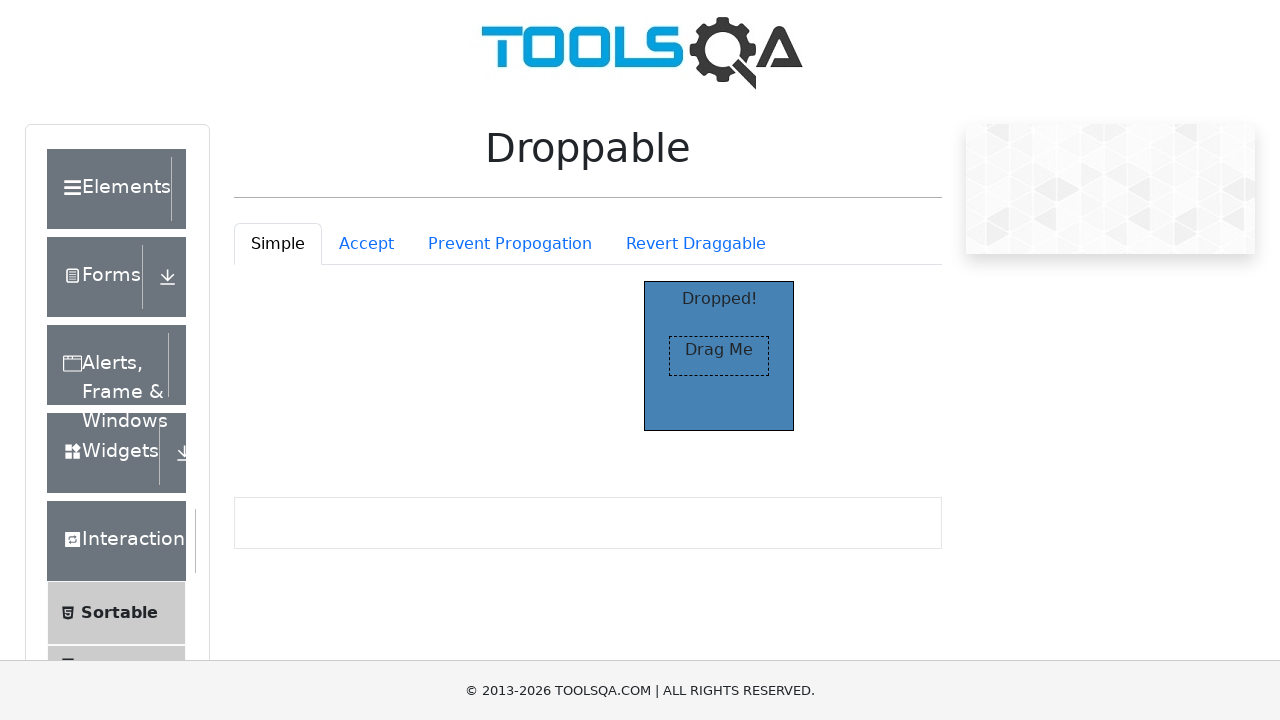

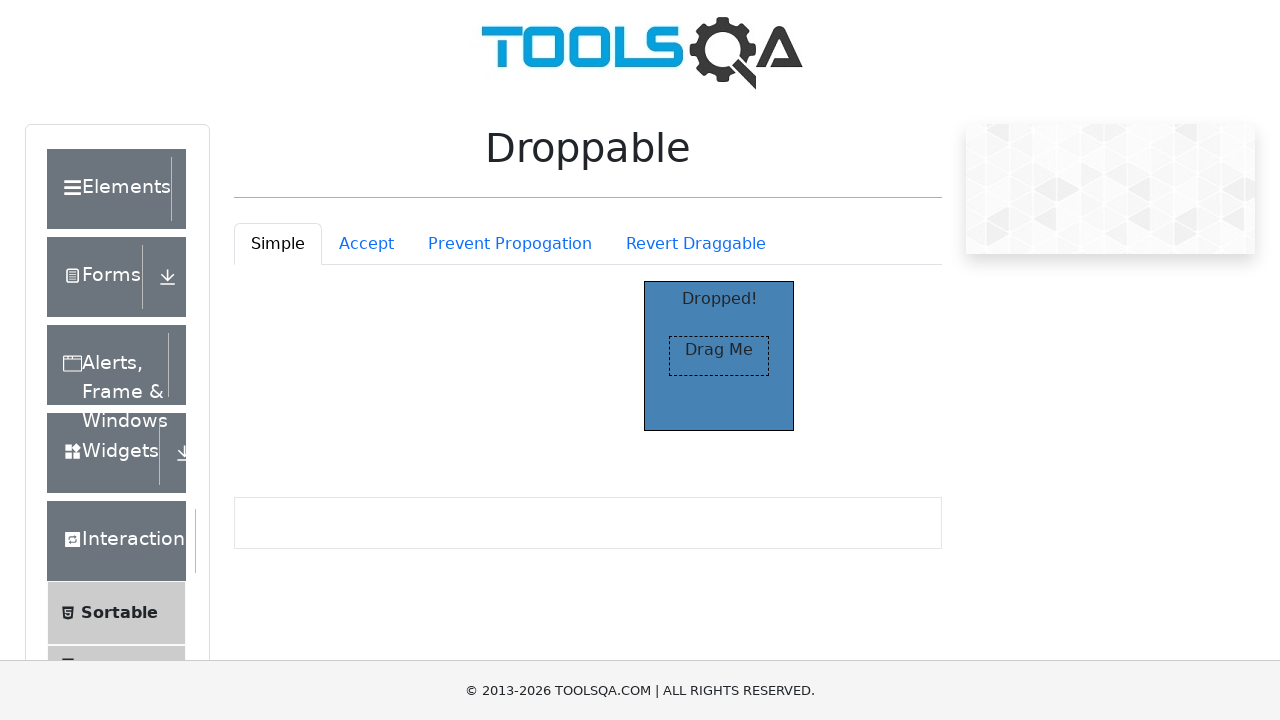